Tests a practice form by filling in personal details including first name, last name, selecting gender radio button, years of experience, profession checkbox, tool checkbox, selecting a continent from dropdown, and submitting the form.

Starting URL: https://awesomeqa.com/practice.html

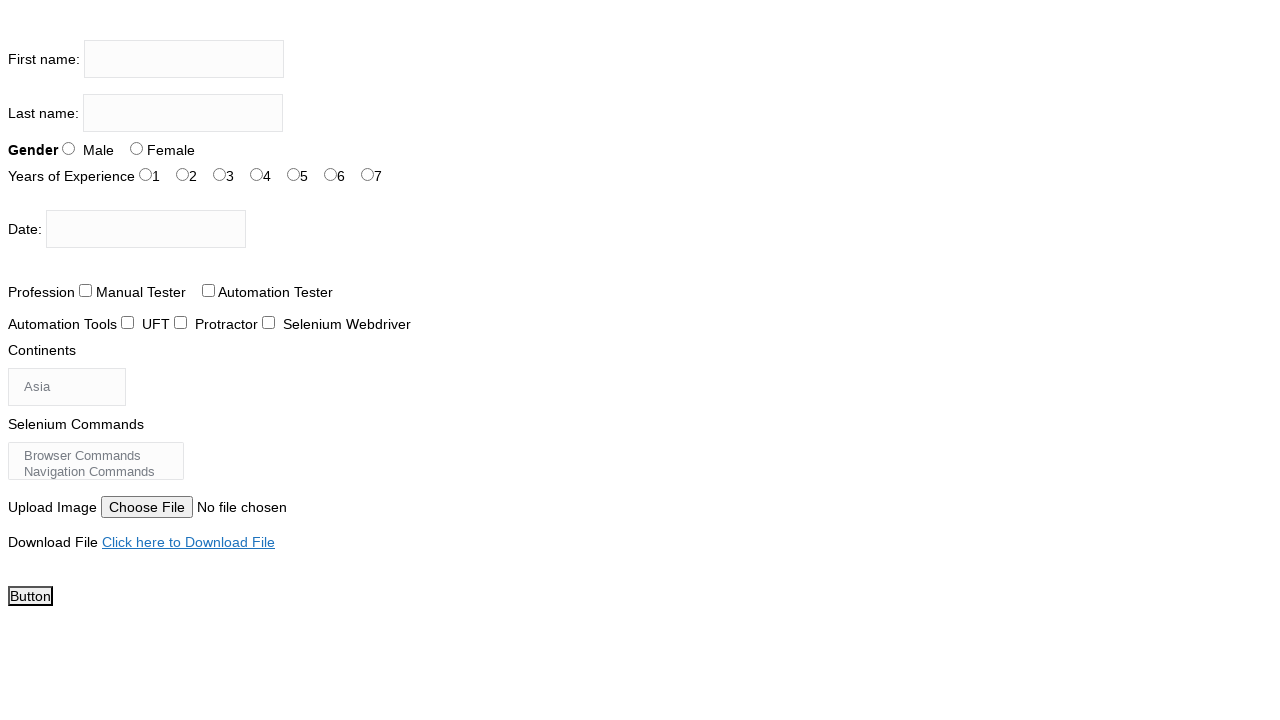

Filled first name field with 'mayank' on input[name='firstname']
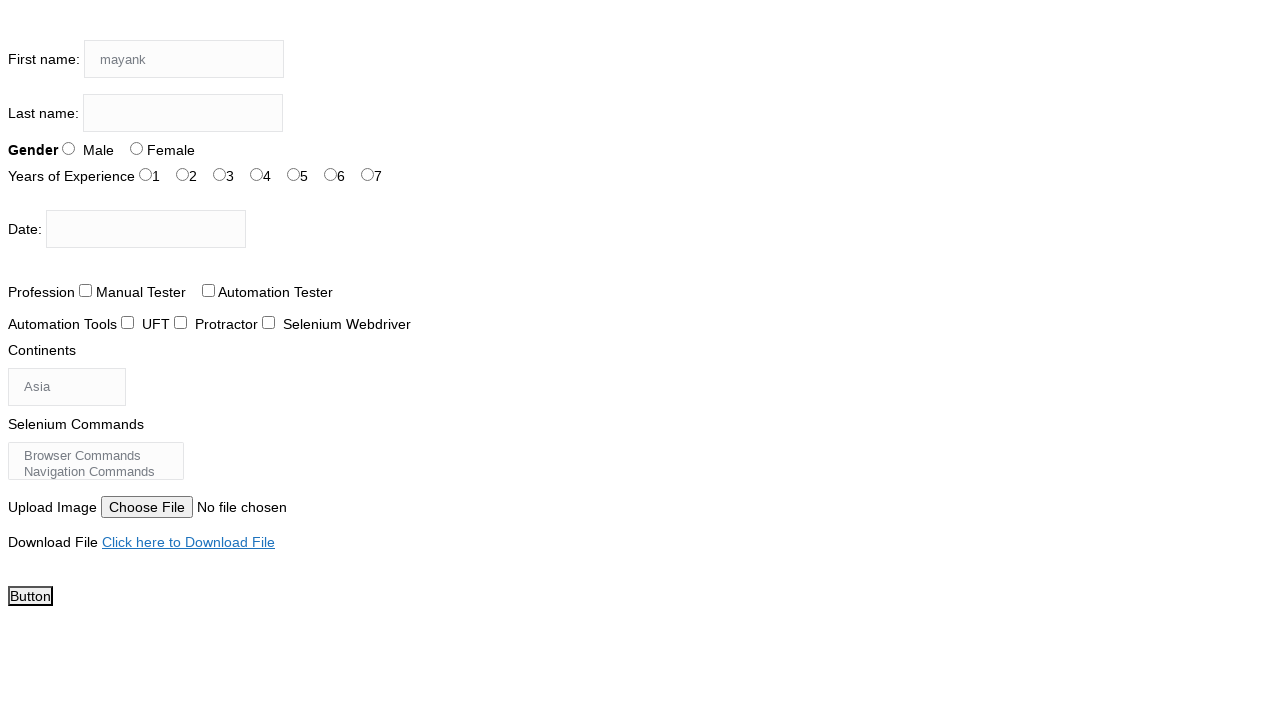

Filled last name field with 'paliwal' on input[name='lastname']
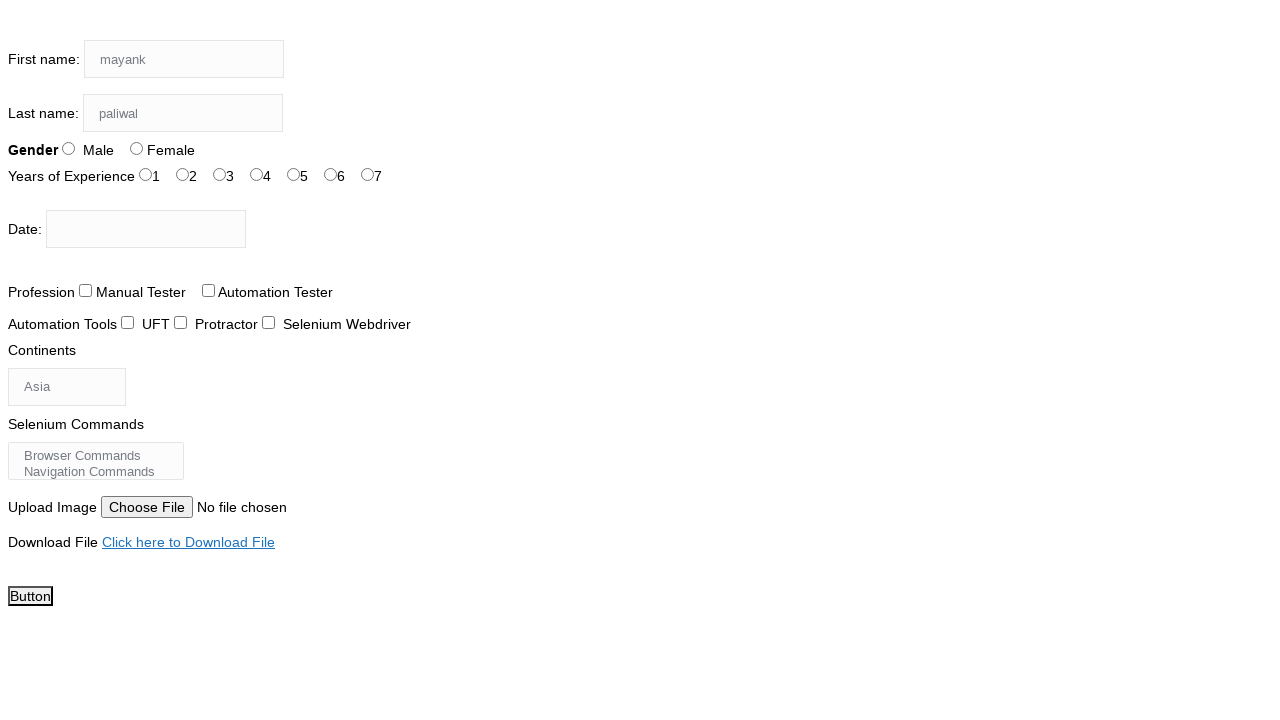

Selected Male gender radio button at (68, 148) on input#sex-0
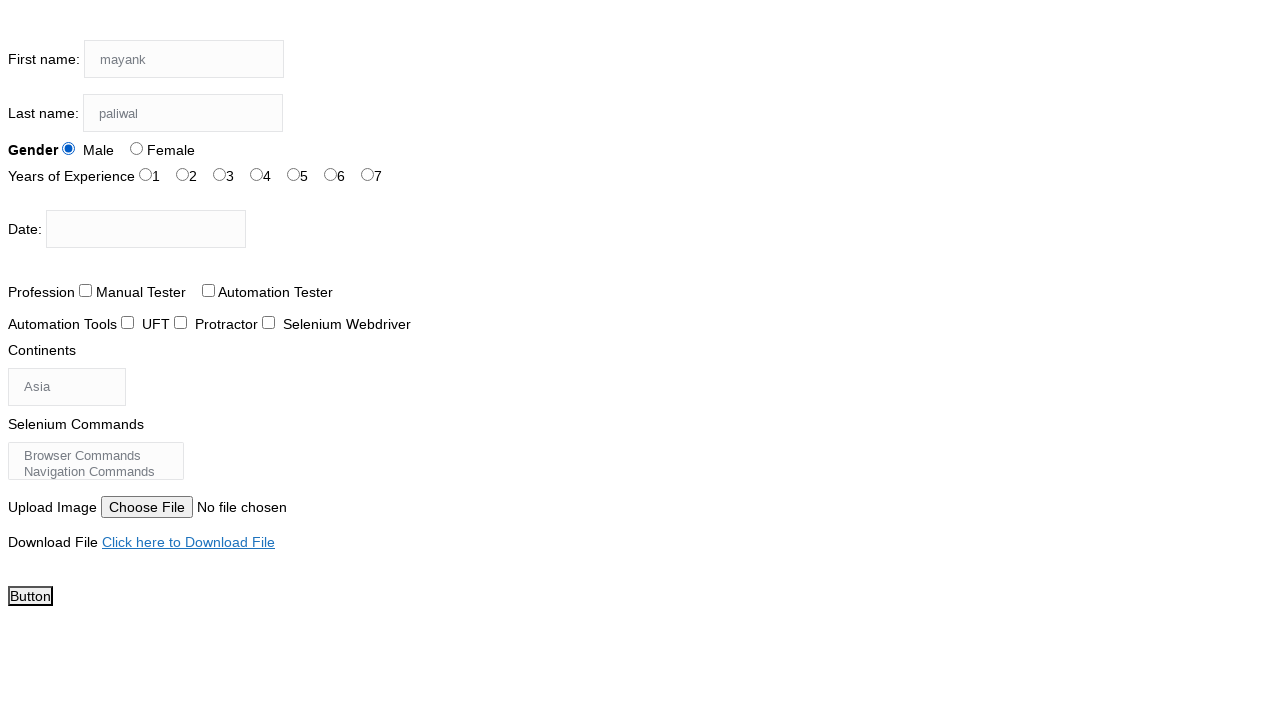

Selected years of experience option at (182, 174) on input#exp-1
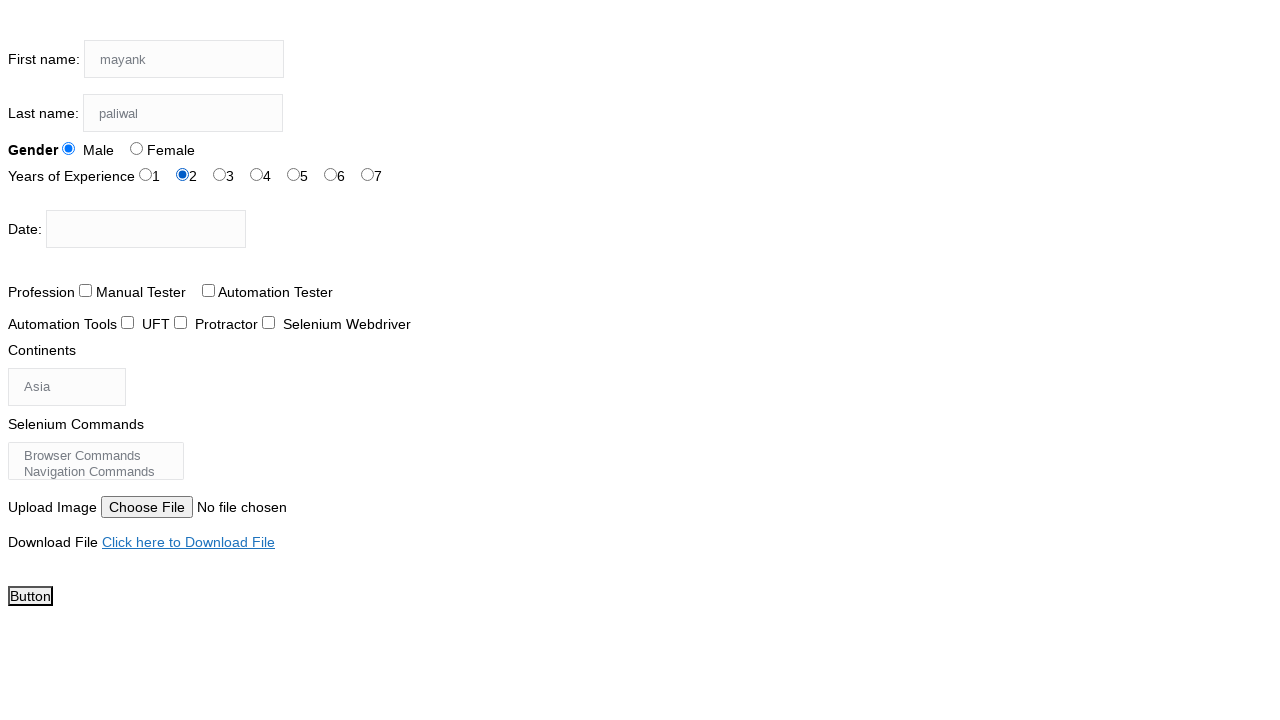

Checked profession checkbox at (208, 290) on input#profession-1
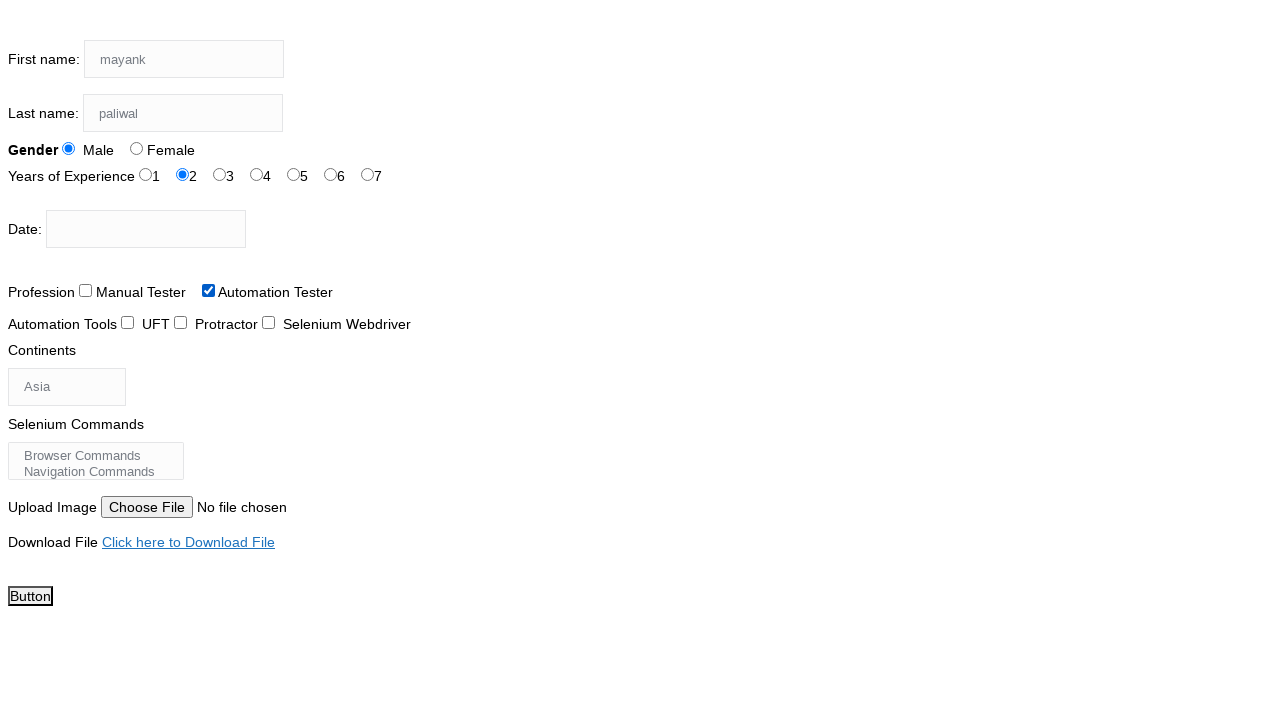

Checked tool checkbox at (268, 322) on input#tool-2
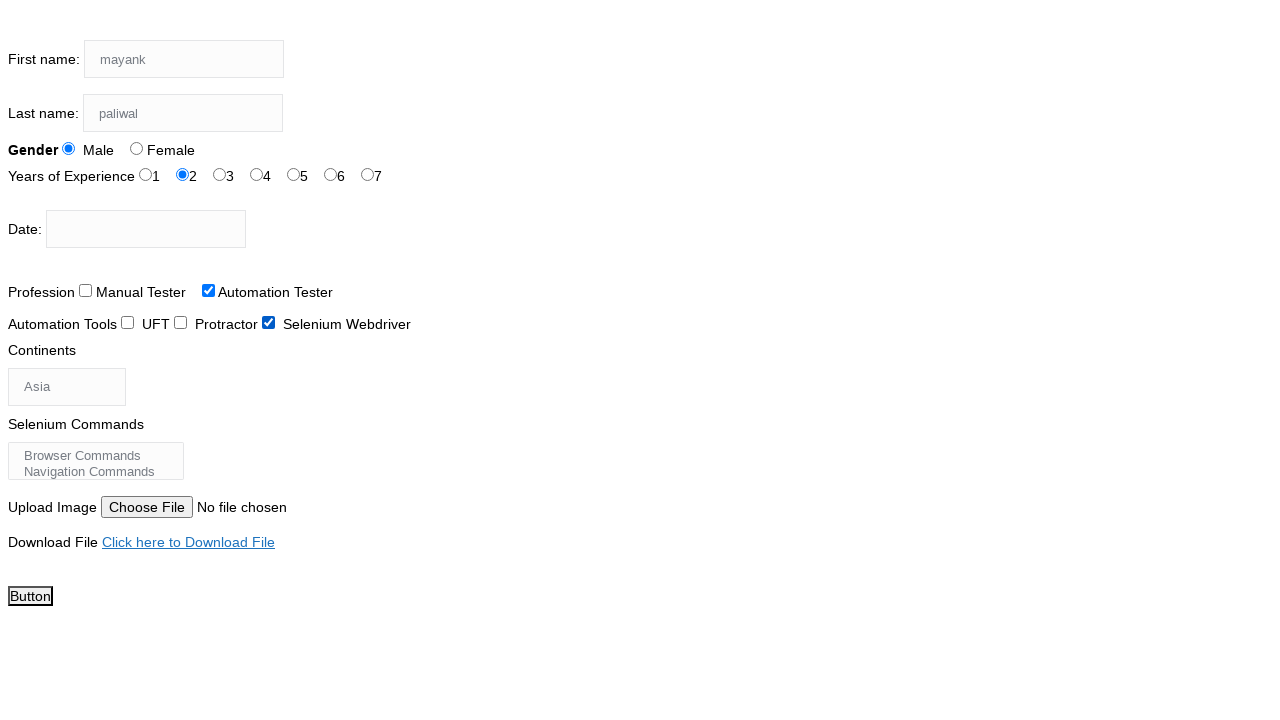

Selected Europe from continents dropdown on #continents
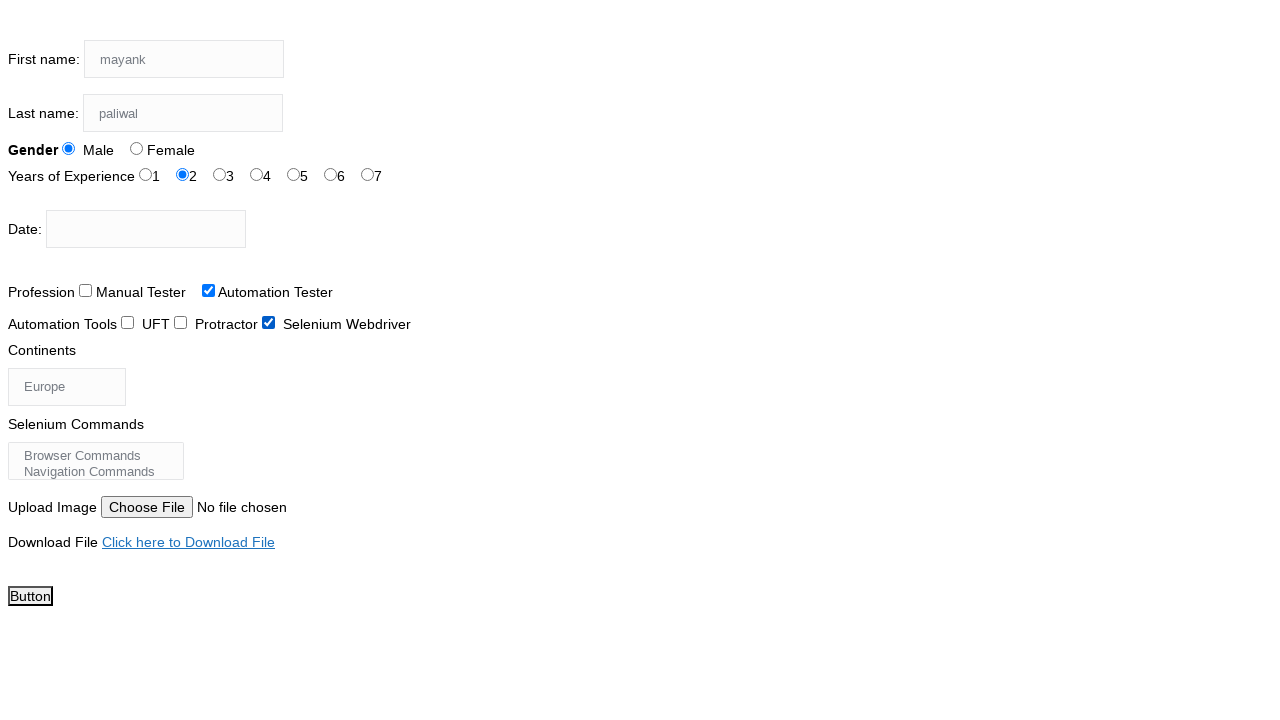

Clicked submit button to submit the form at (30, 596) on button#submit
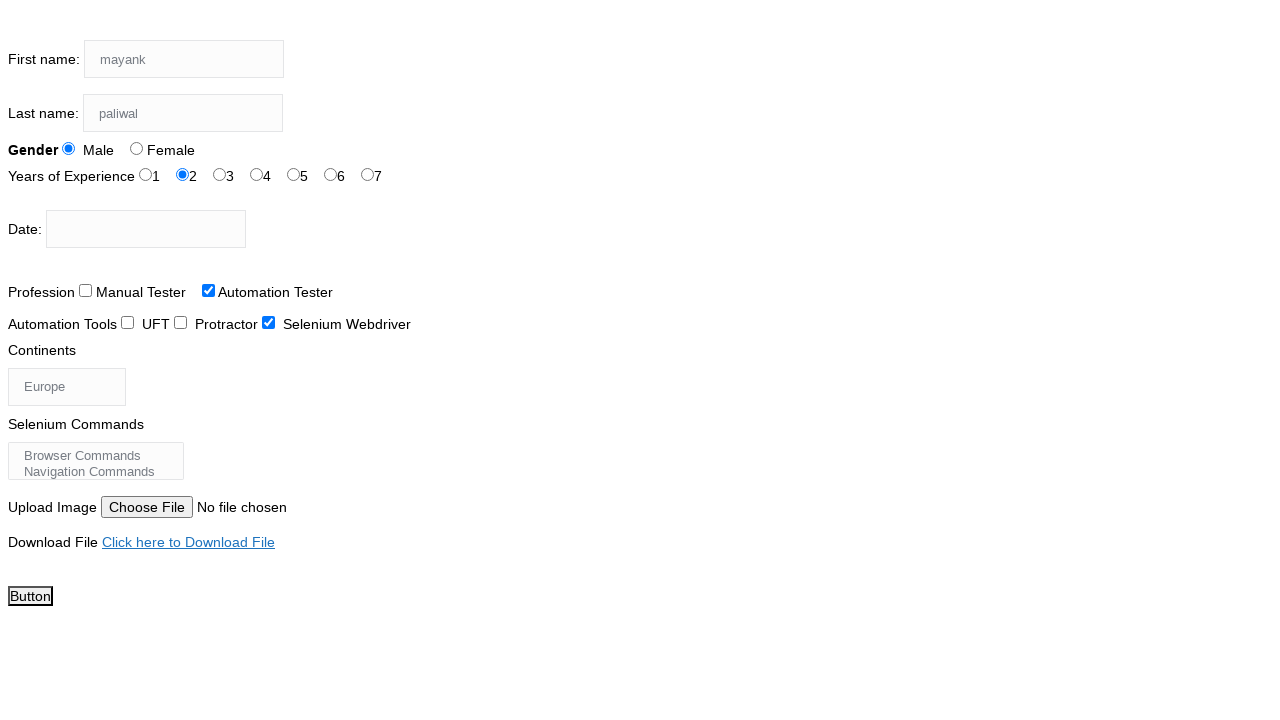

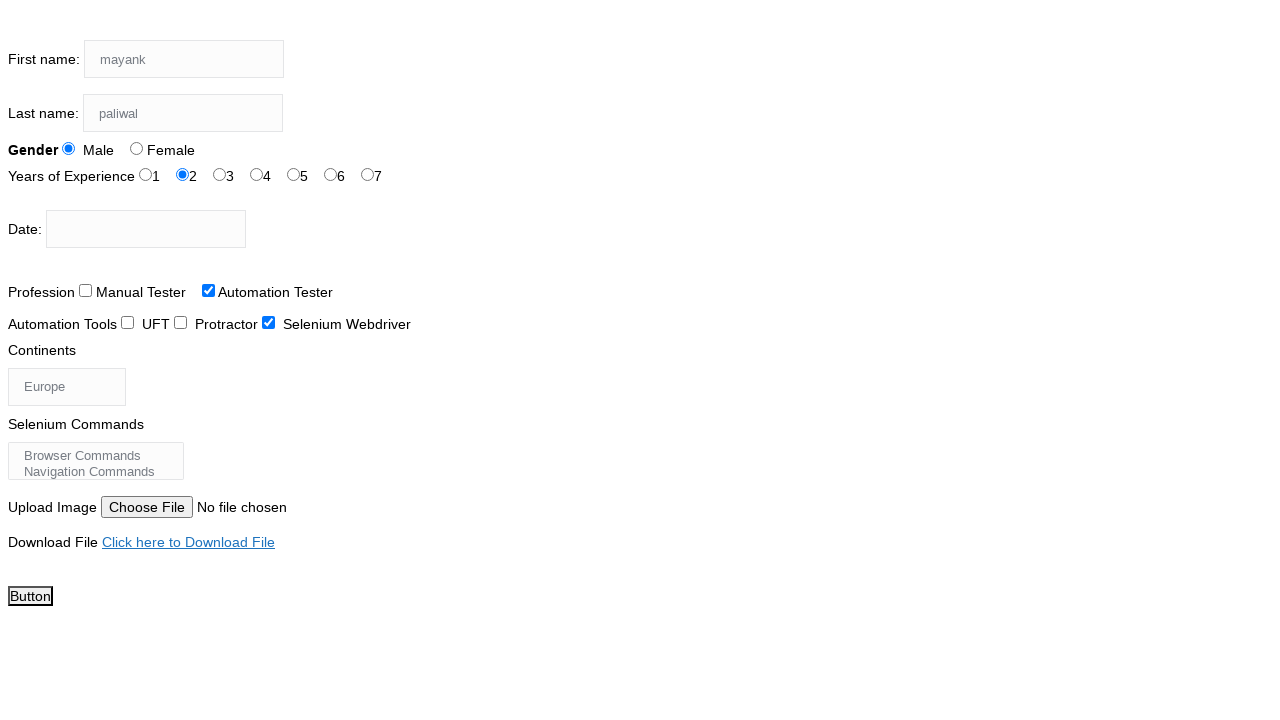